Tests waiting for an element to become clickable using a locator approach - clicks Enable button and waits for input to be enabled before typing.

Starting URL: https://the-internet.herokuapp.com/dynamic_controls

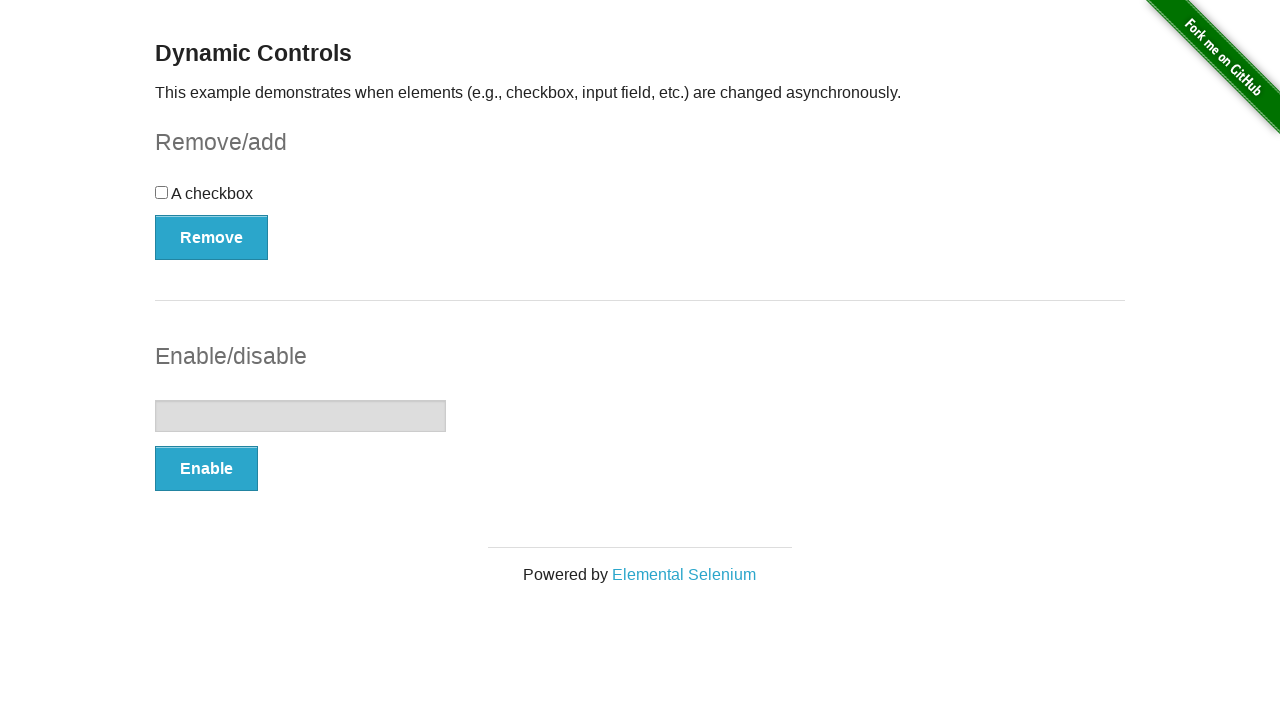

Clicked Enable button to enable the input field at (206, 469) on xpath=//button[text()='Enable']
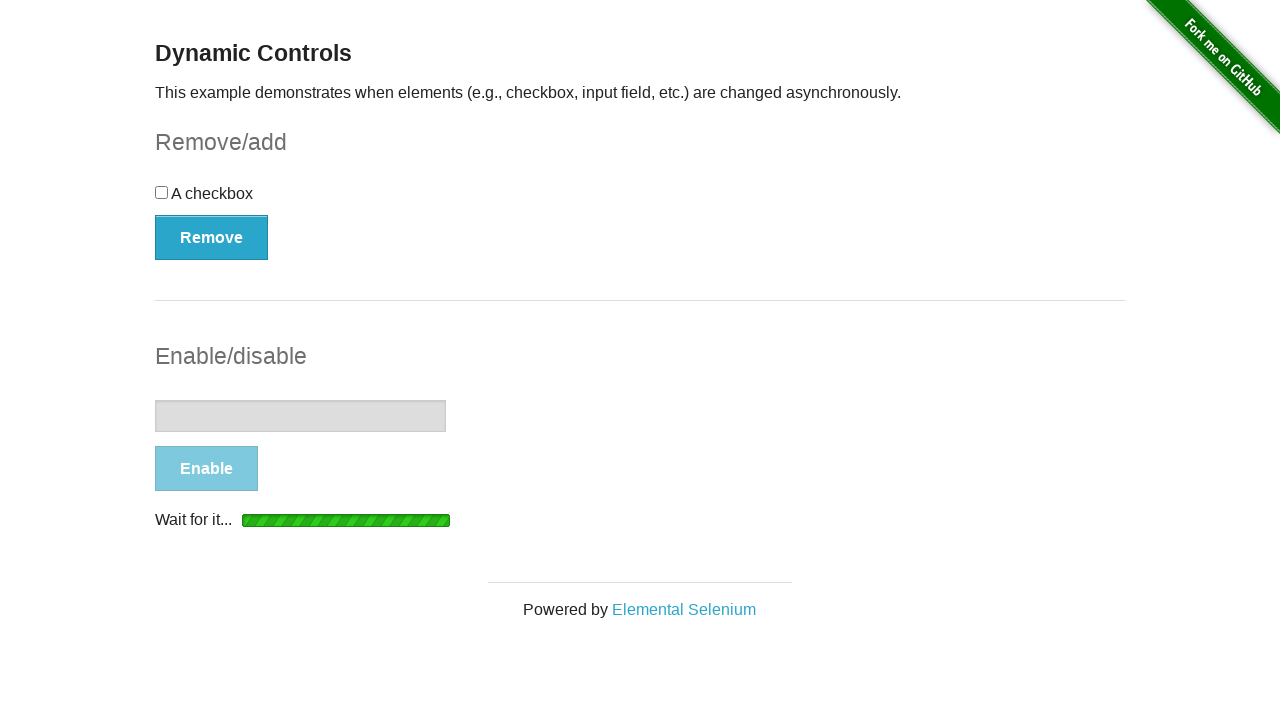

Waited for input field to become enabled and clickable
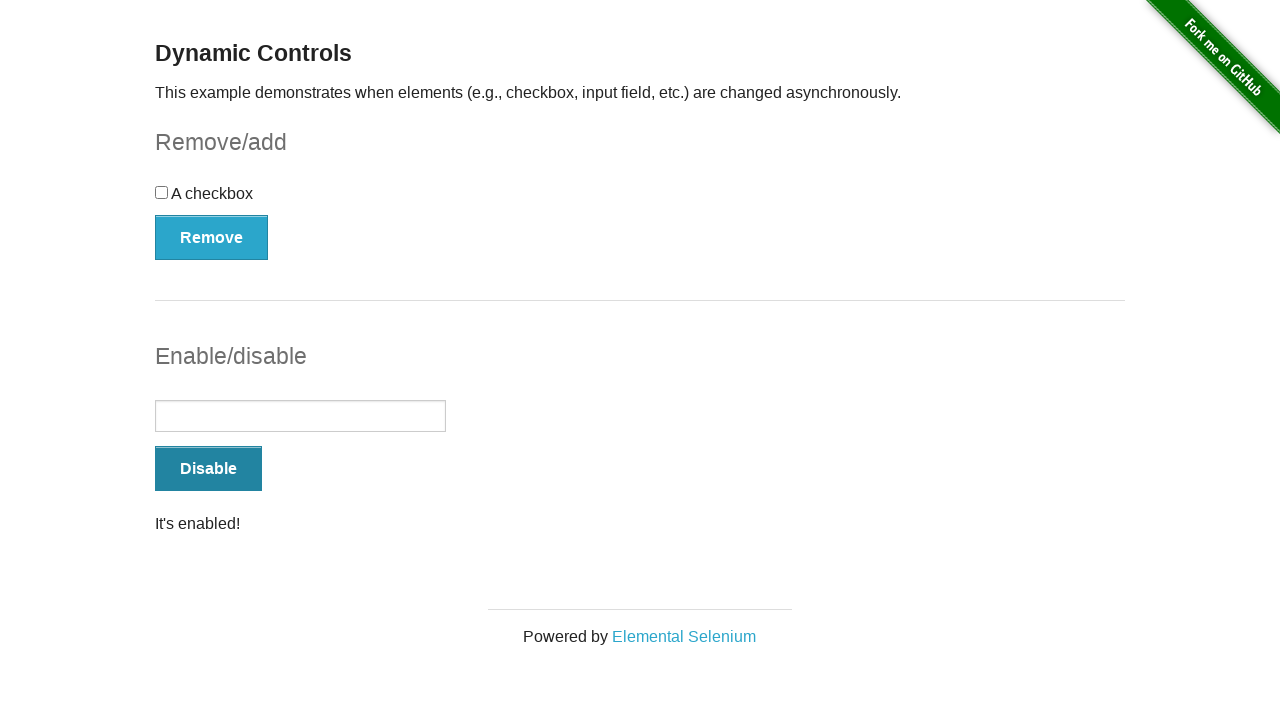

Typed 'Now I can type here!' into the enabled input field
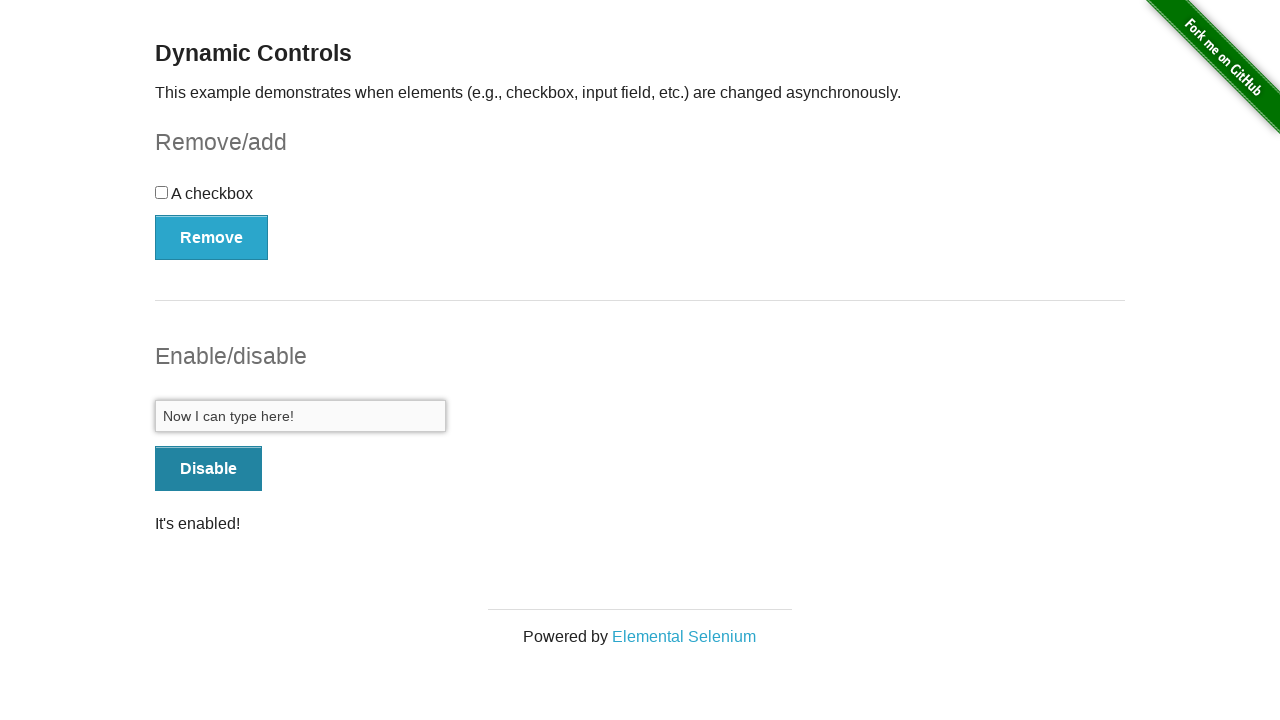

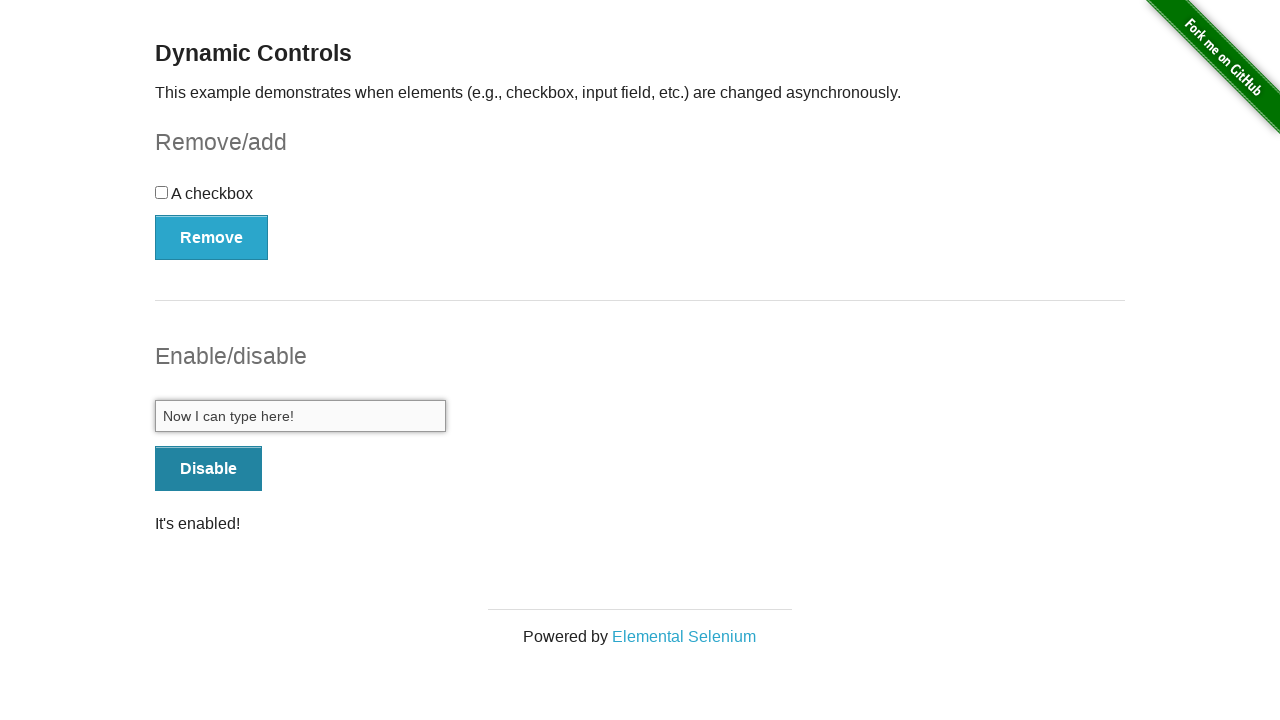